Tests various checkbox interactions on the PRADO QuickStart demo page, including regular checkboxes, auto-postback checkboxes, validation-triggering checkboxes, and required field validator checkboxes

Starting URL: https://www.pradoframework.net/demos/quickstart/index.php?page=Controls.Samples.TCheckBox.Home&amp;notheme=true&amp;lang=en

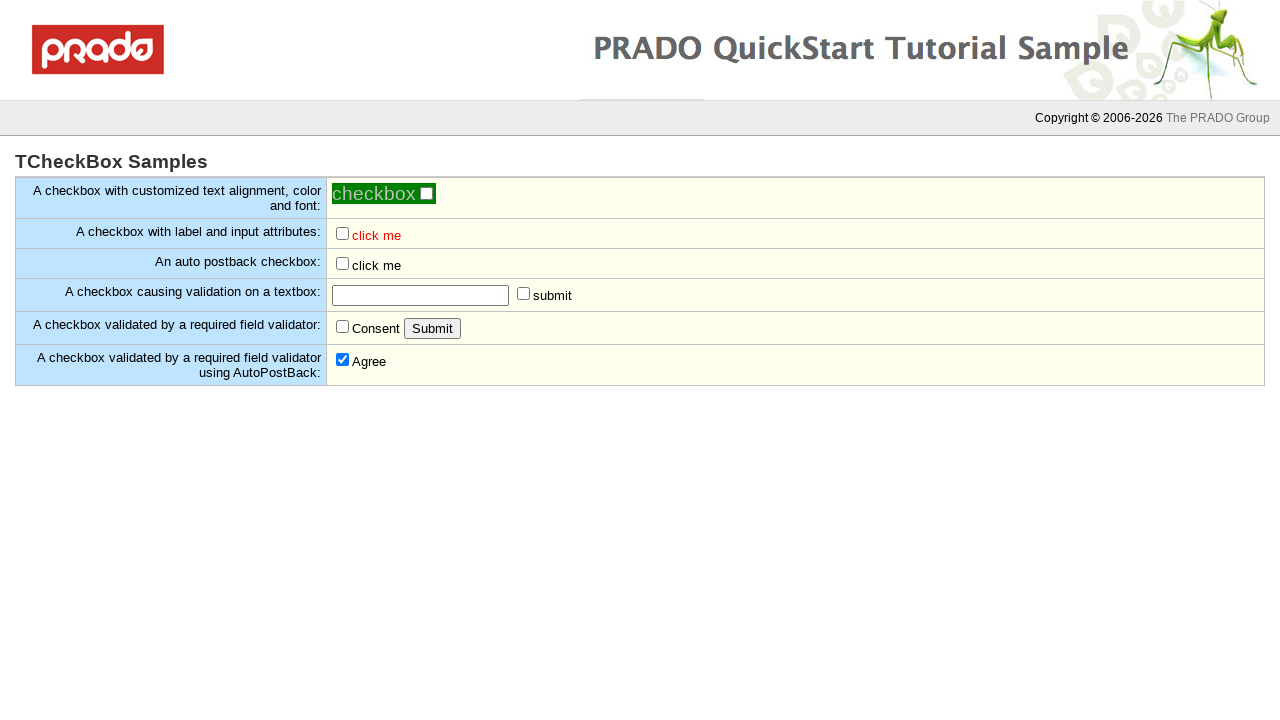

Verified page title contains 'PRADO QuickStart Sample'
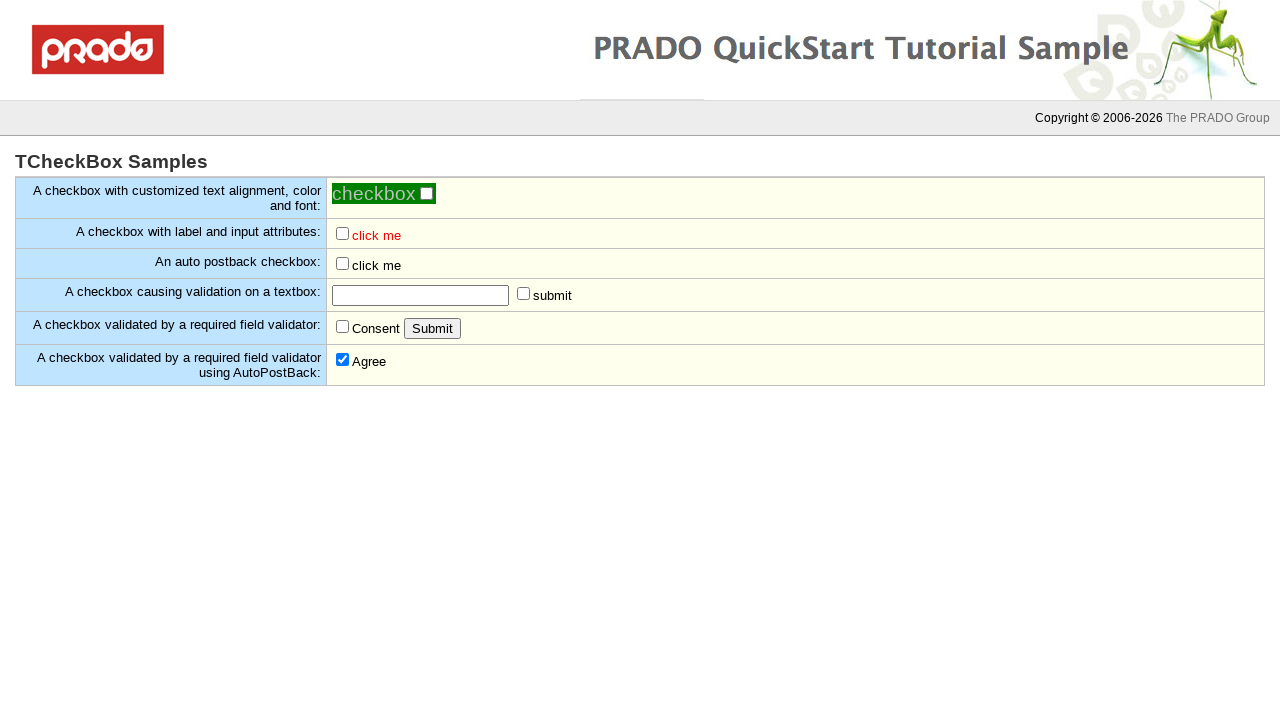

Clicked regular checkbox at (426, 194) on input[name='ctl0\$body\$ctl0']
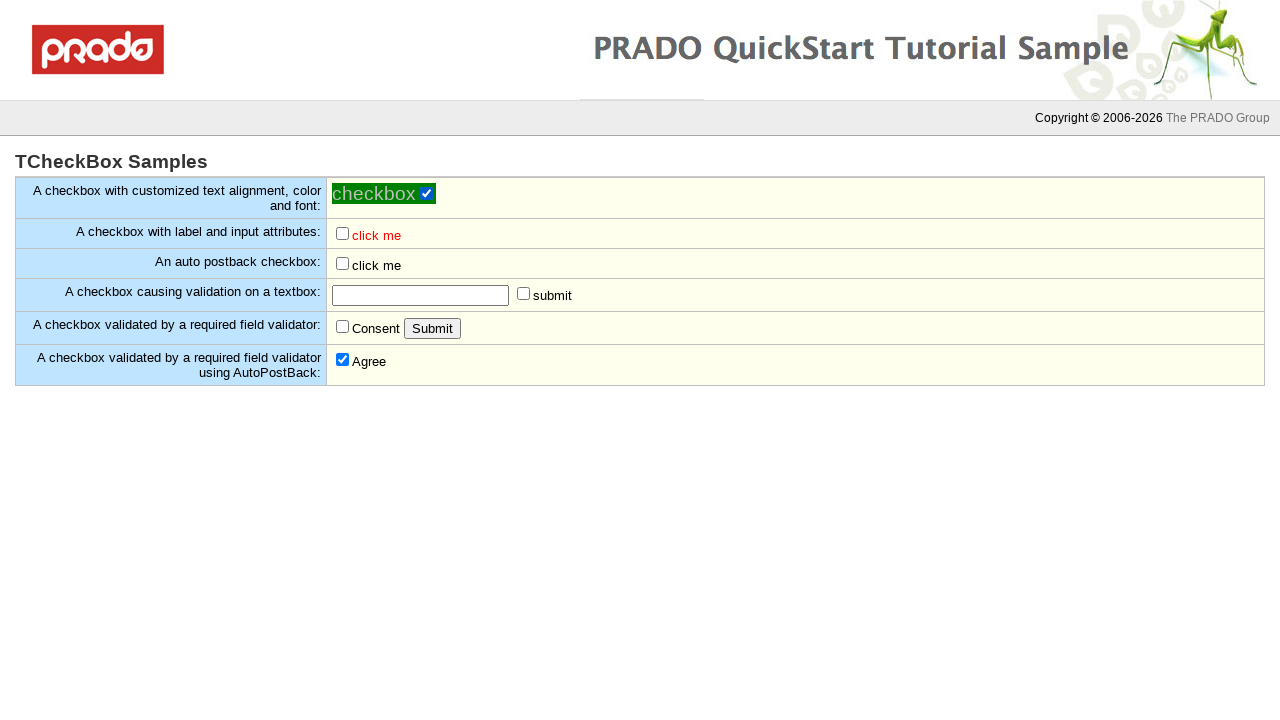

Clicked checkbox with customized value at (342, 234) on input[name='ctl0\$body\$ctl1'][value='value']
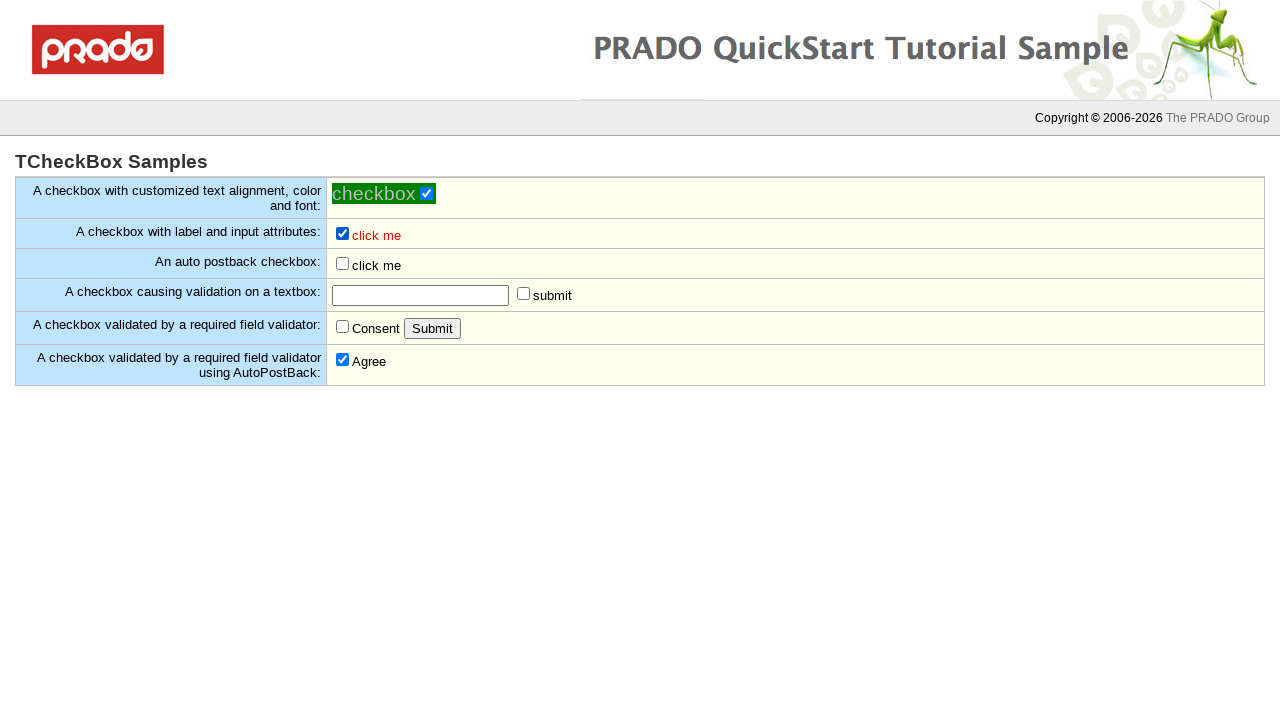

Clicked auto-postback checkbox at (342, 264) on input[name='ctl0\$body\$ctl2']
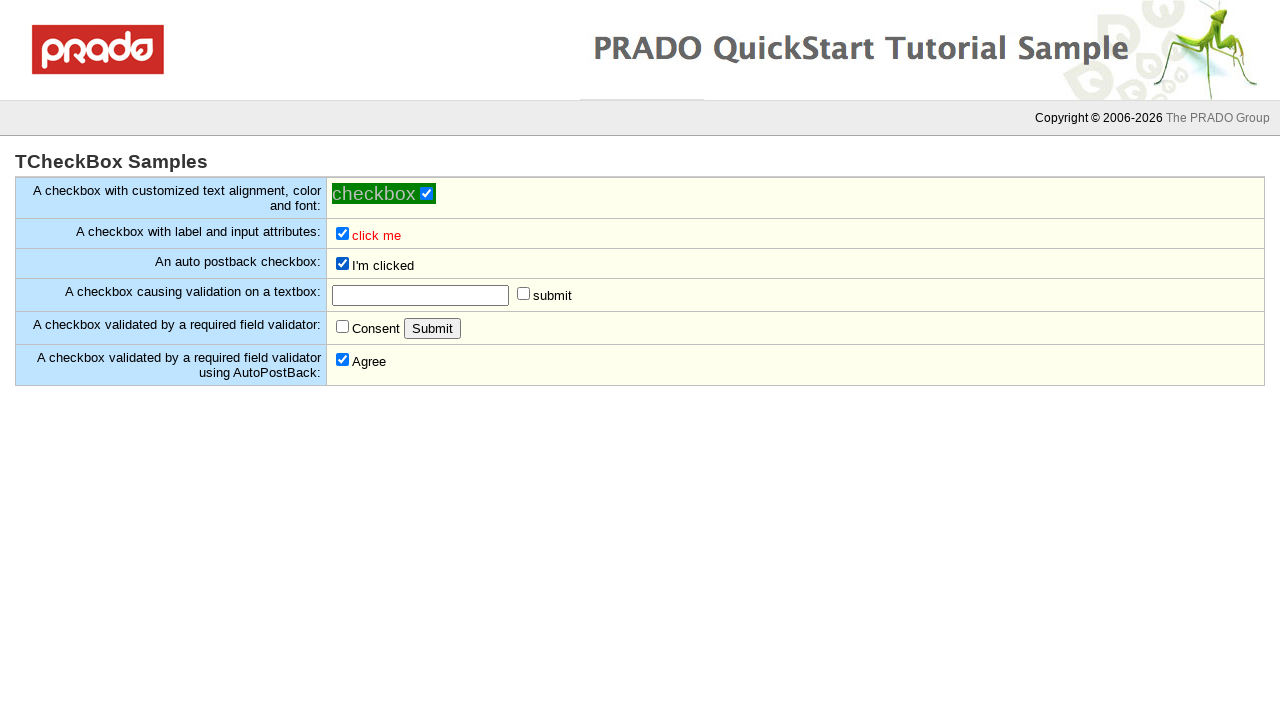

Waited for network idle after auto-postback
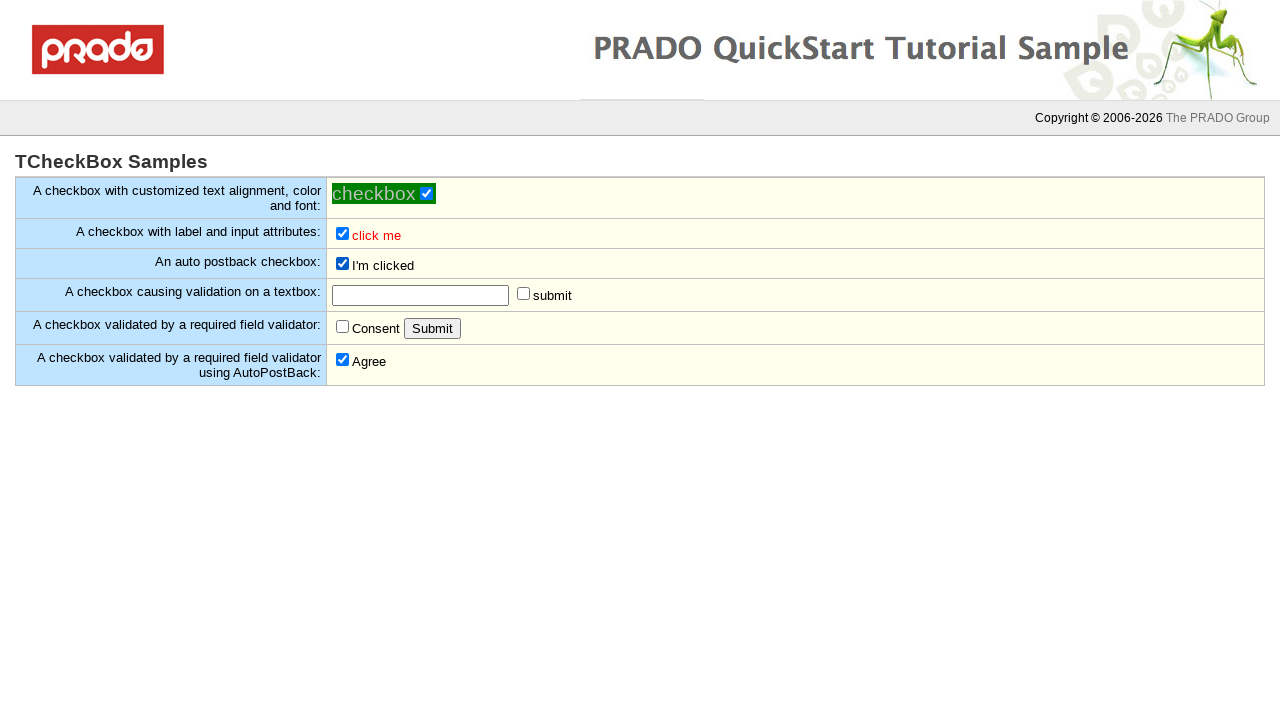

Verified 'I'm clicked' message appears in content
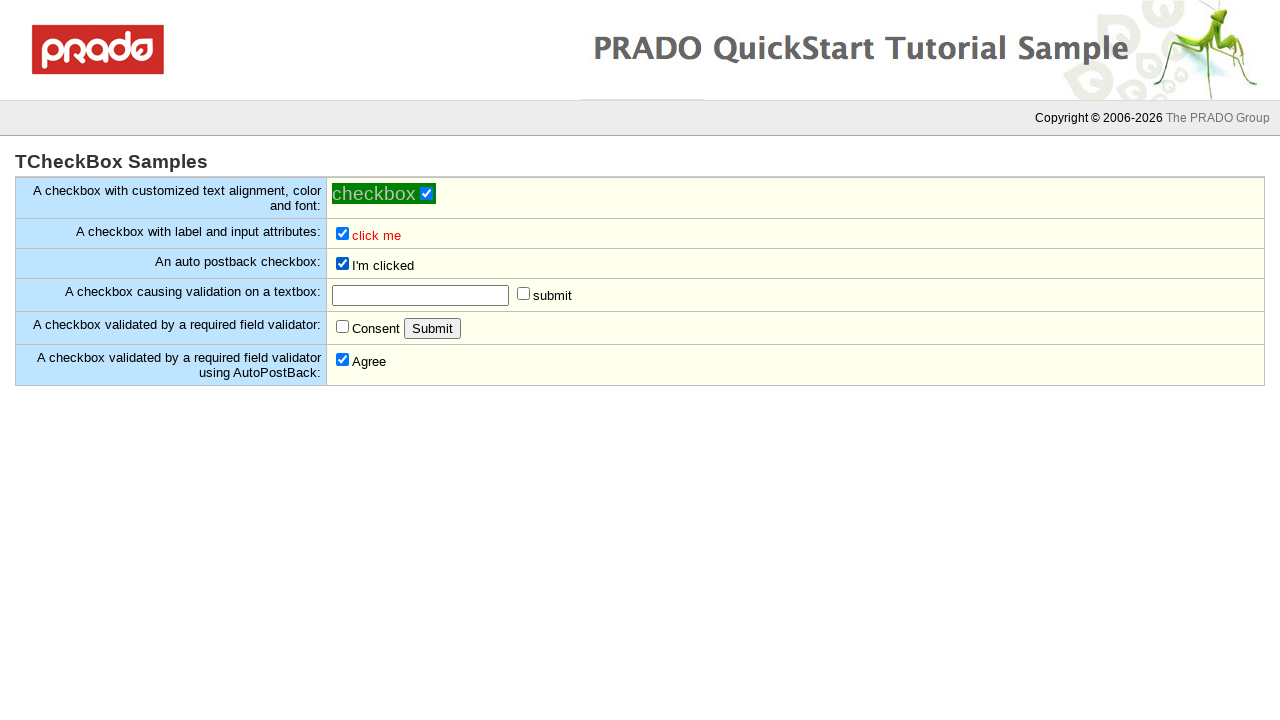

Clicked auto-postback checkbox again at (342, 264) on input[name='ctl0\$body\$ctl2']
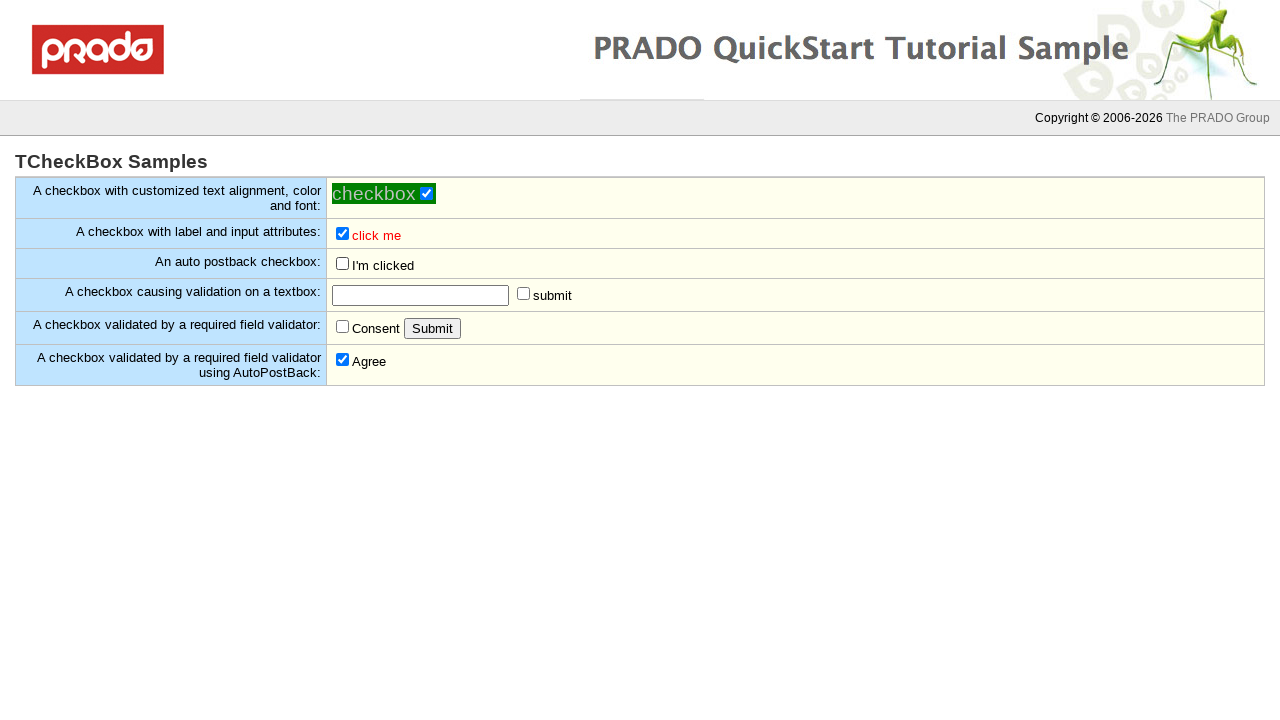

Waited for network idle after second auto-postback
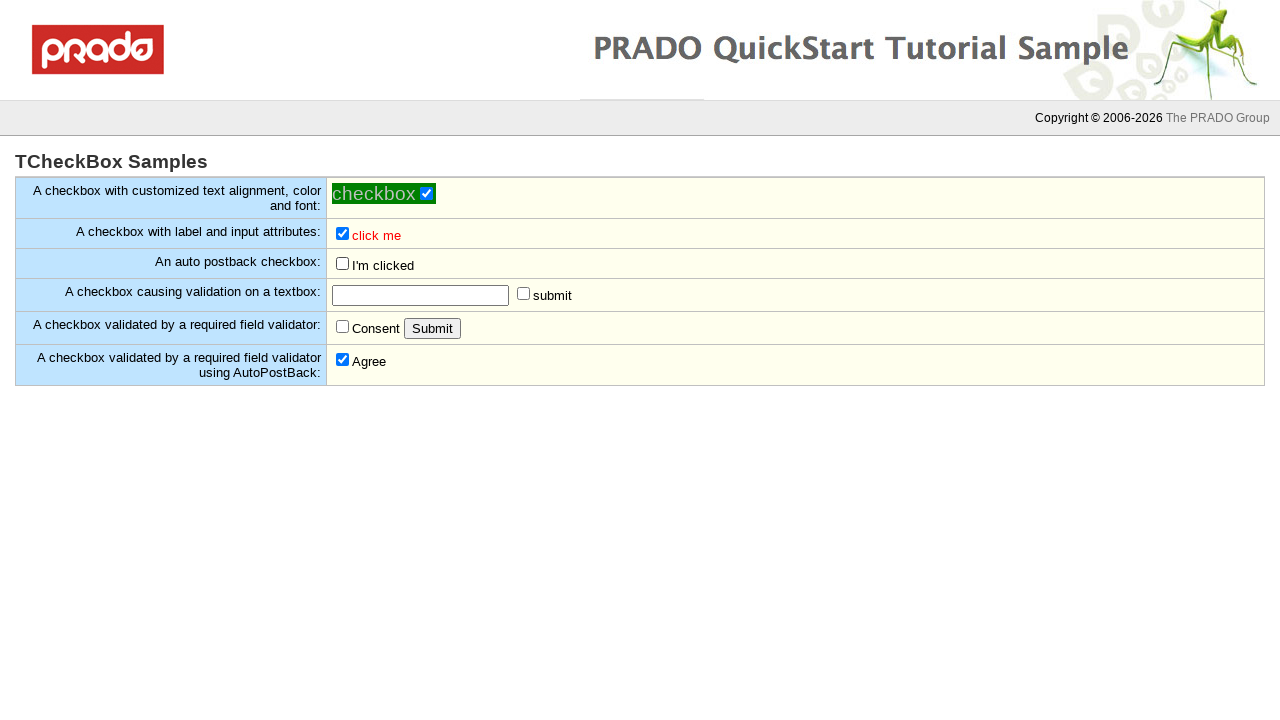

Verified 'I'm clicked' message still appears in content
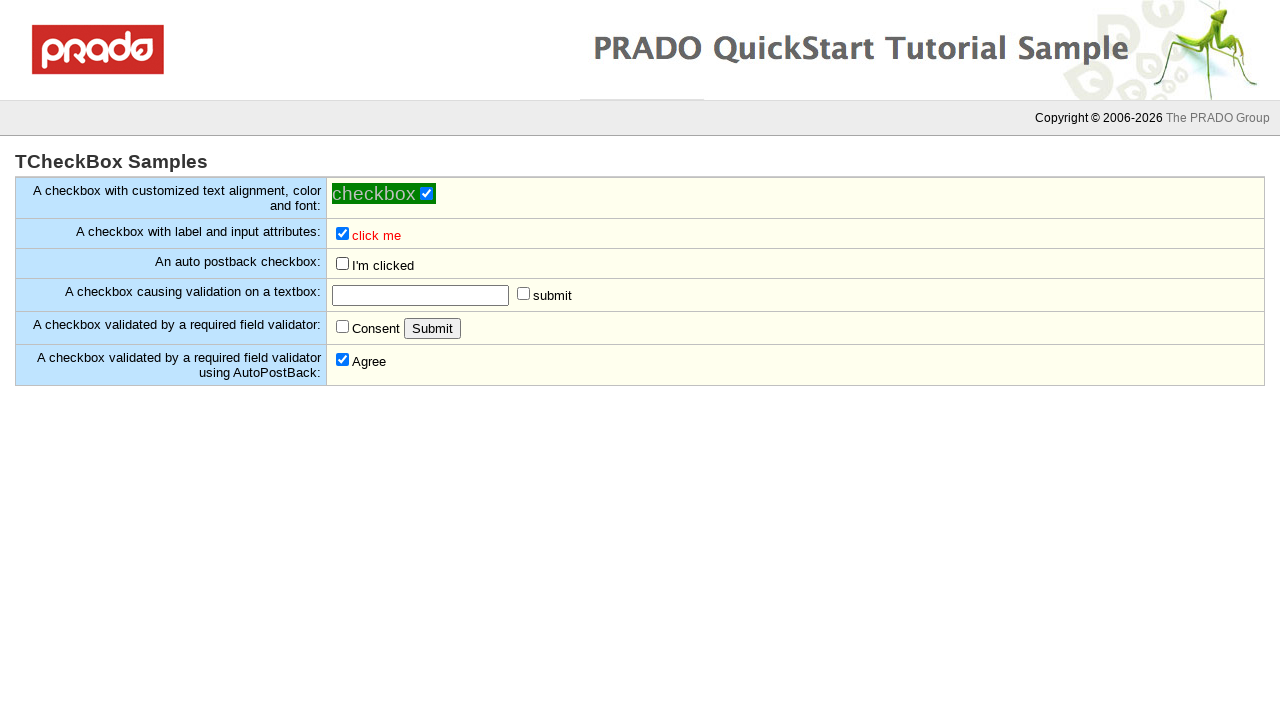

Verified validation error message is initially hidden
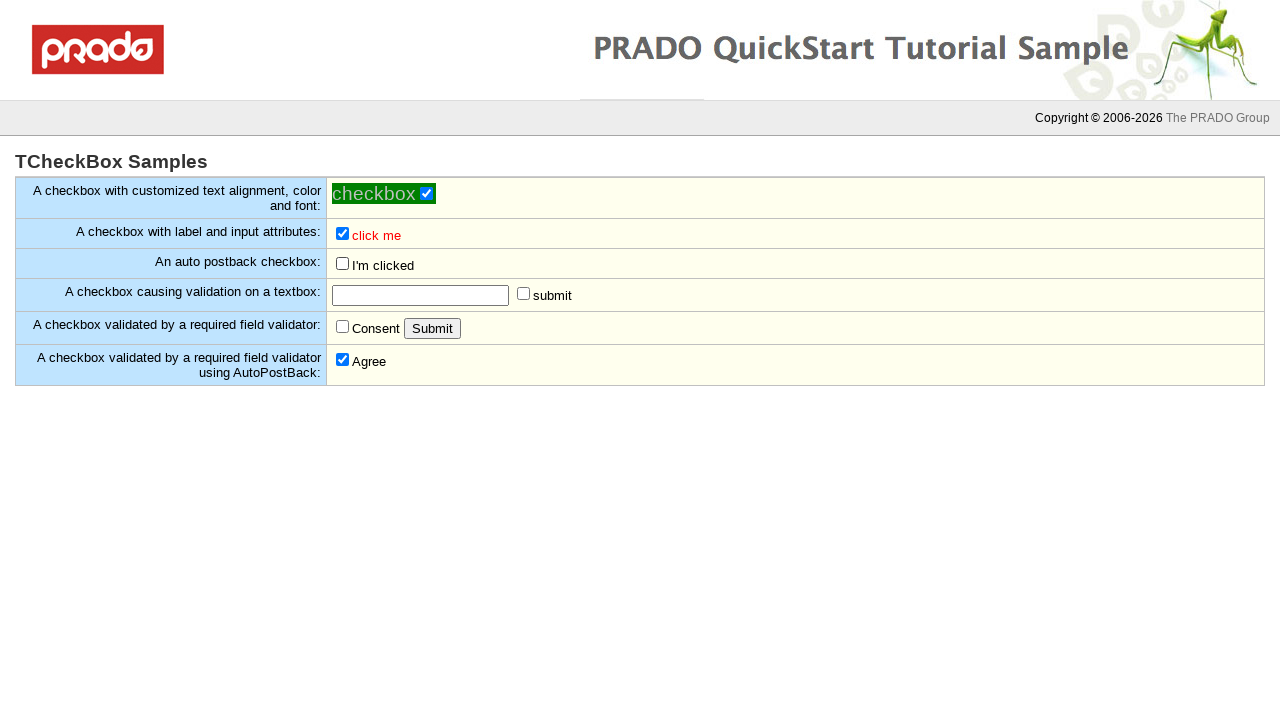

Clicked checkbox to trigger validation at (524, 294) on input[name='ctl0\$body\$ctl4']
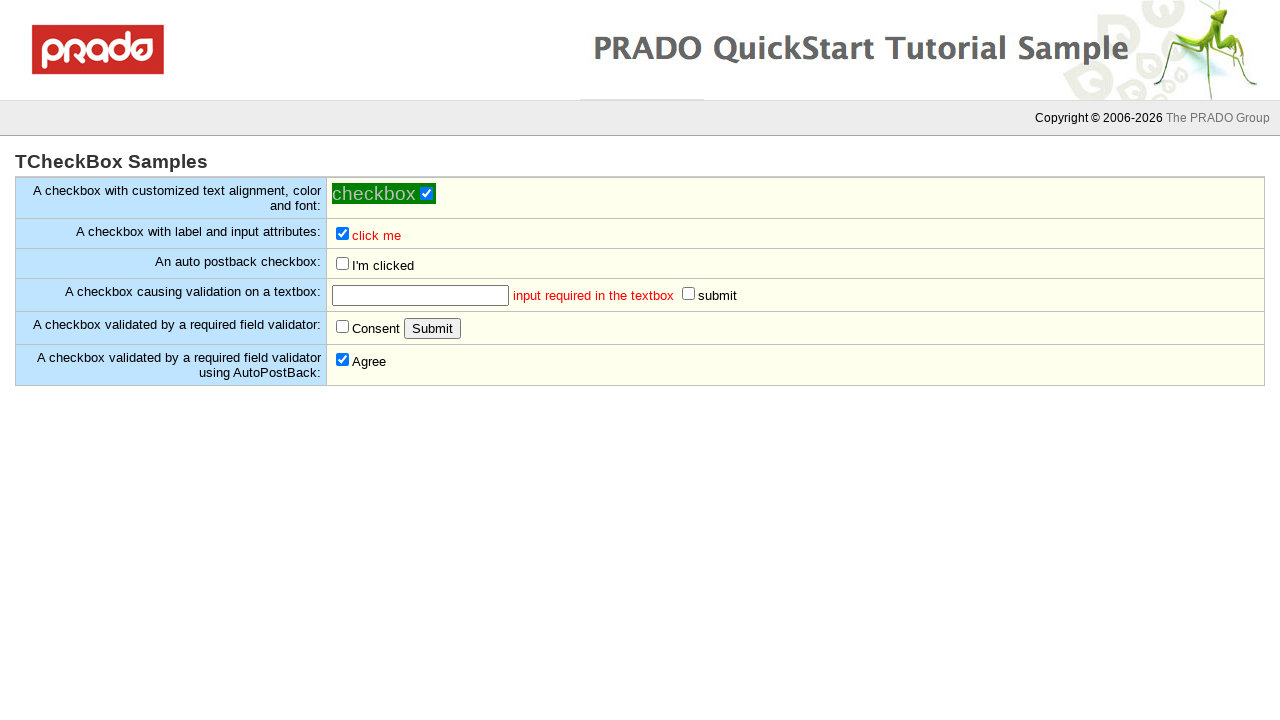

Waited for validation error message to appear
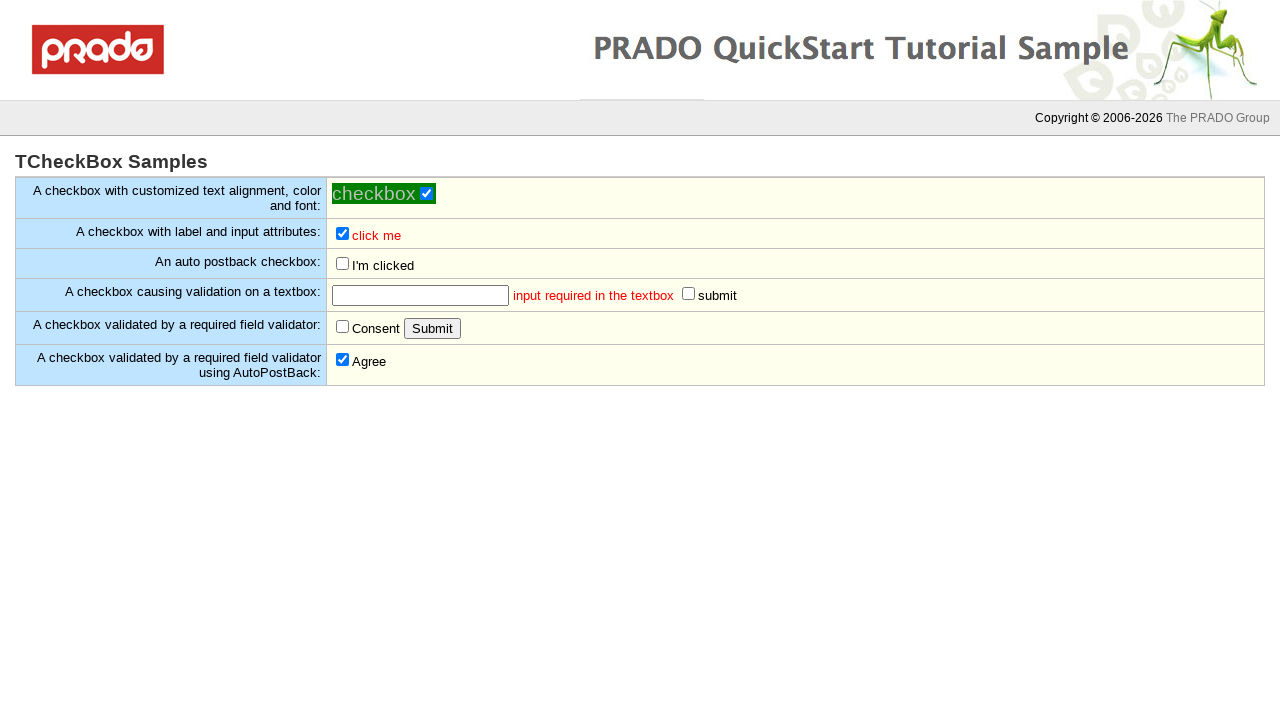

Clicked checkbox again to uncheck it at (688, 294) on input[name='ctl0\$body\$ctl4']
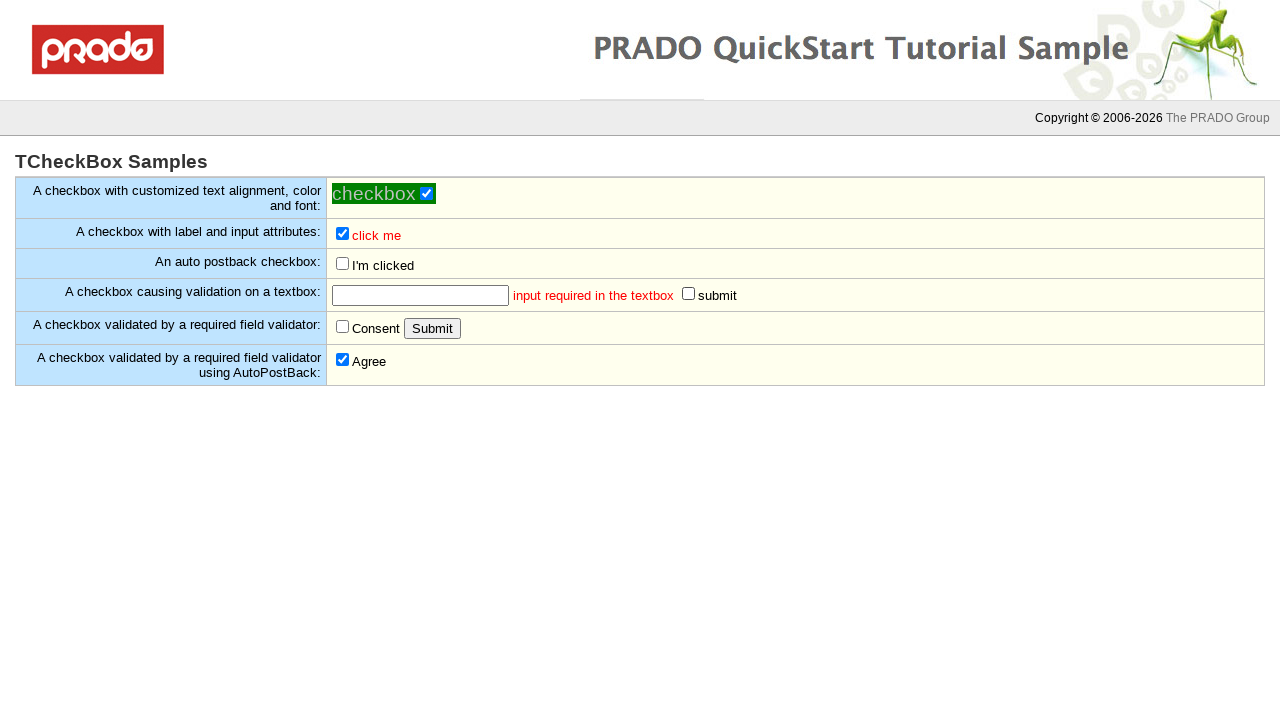

Verified validation error message still visible
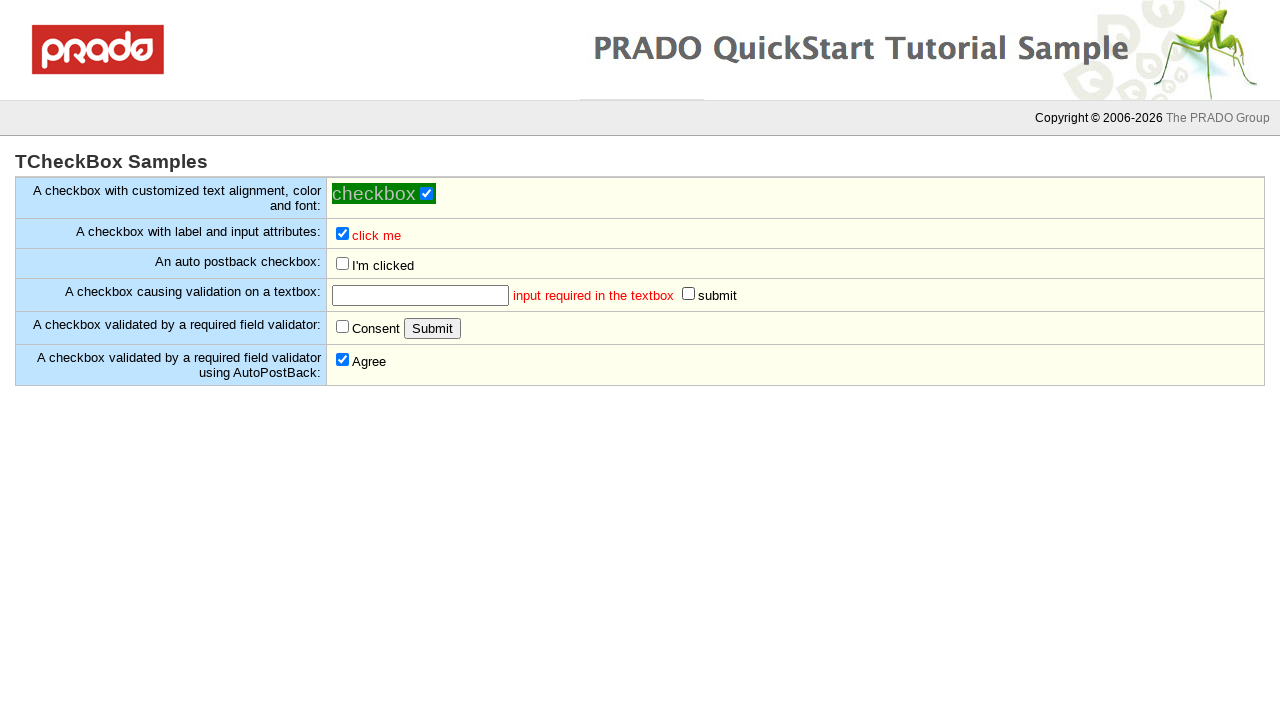

Filled textbox with 'test' value on input[name='ctl0\$body\$TextBox']
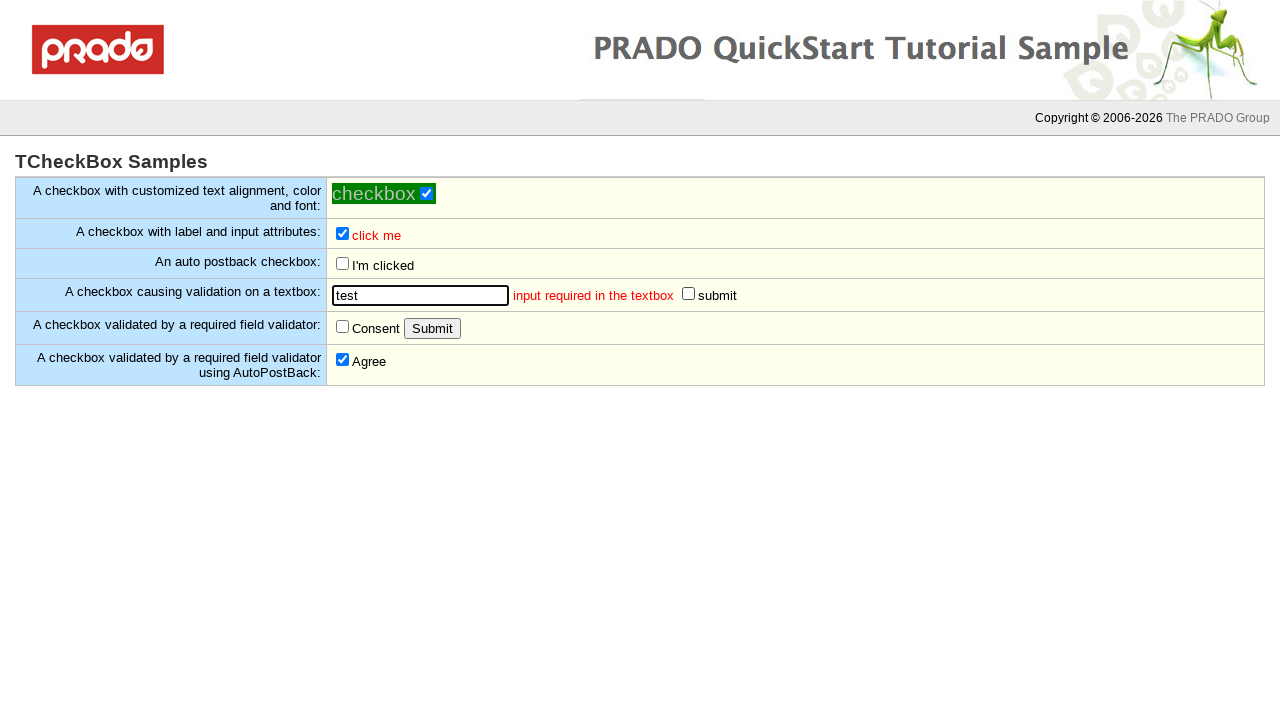

Clicked validation-triggering checkbox after filling textbox at (688, 294) on input[name='ctl0\$body\$ctl4']
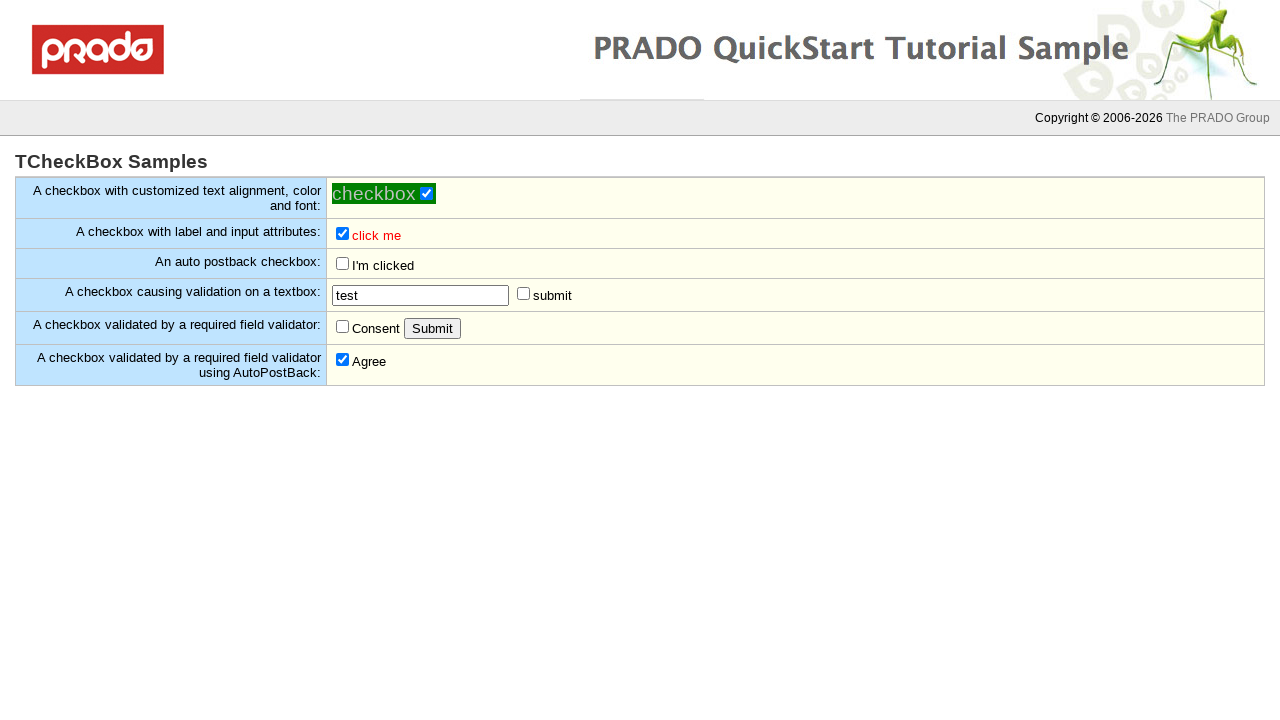

Waited for validation error message to disappear
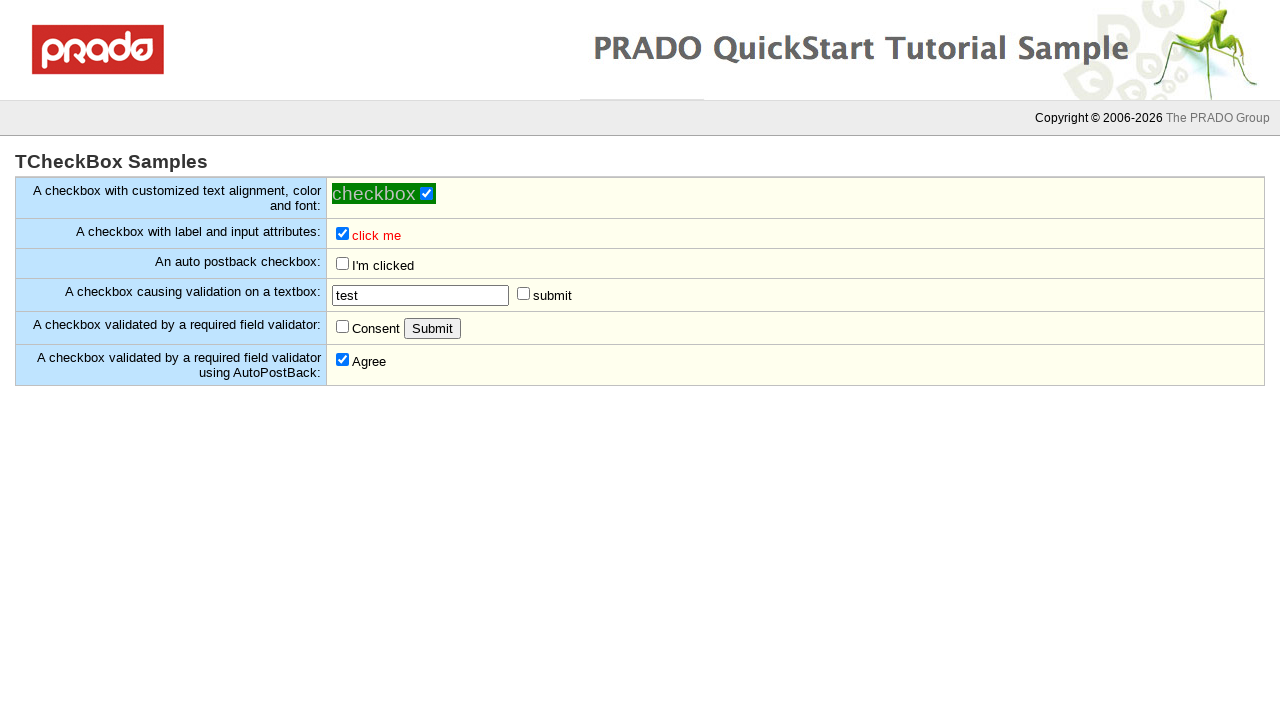

Verified required field validator error is initially hidden
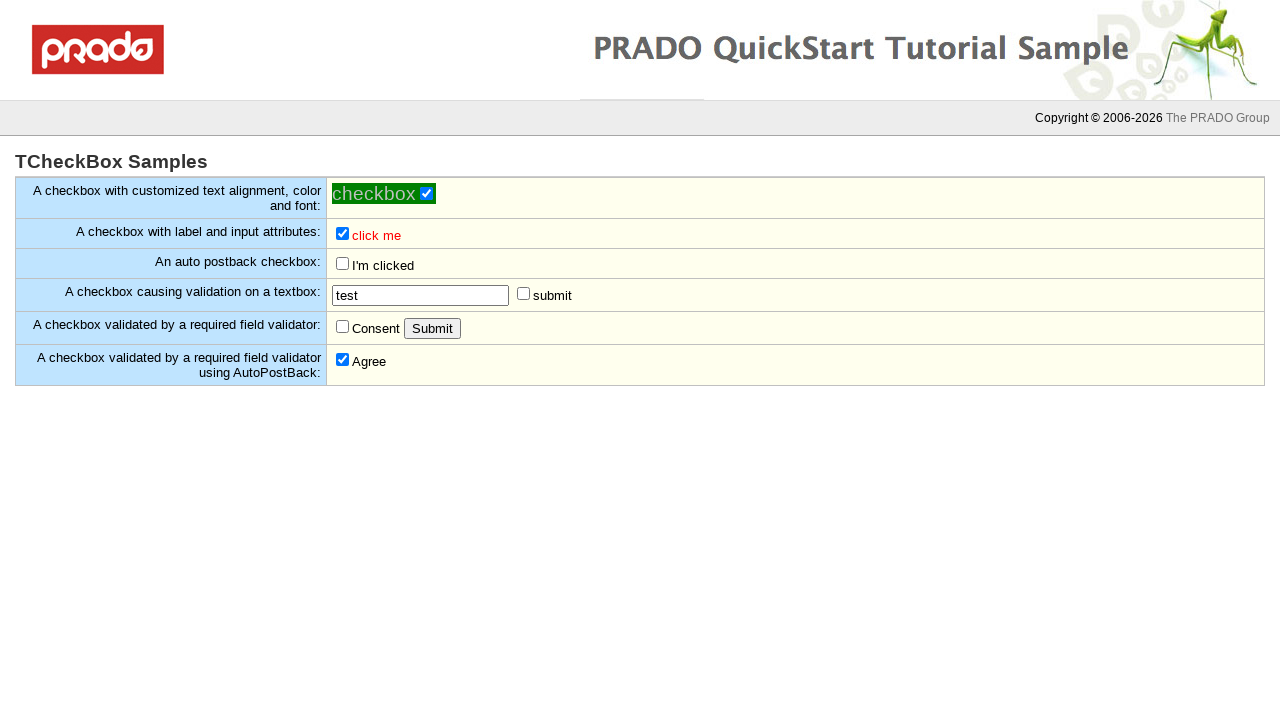

Clicked Submit button without checking required checkbox at (432, 328) on input[type='submit'][value='Submit']
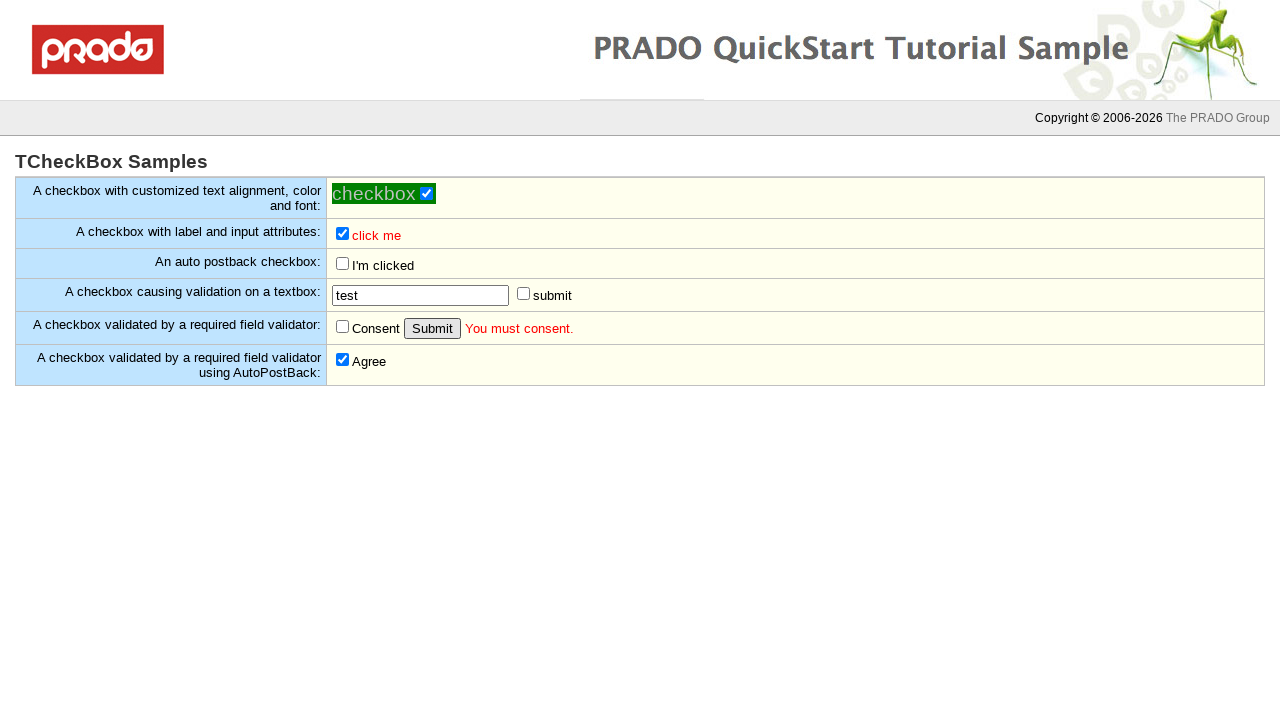

Waited for required field validator error to appear
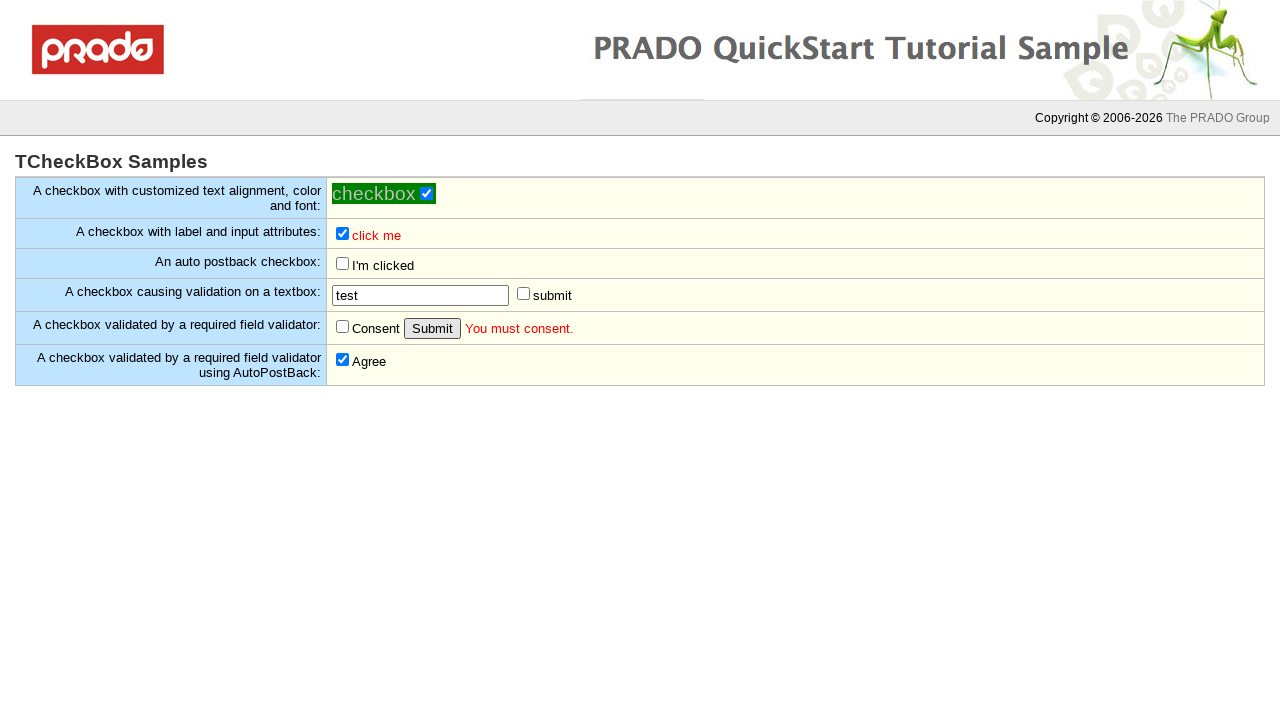

Clicked required field checkbox at (342, 326) on input[name='ctl0\$body\$CheckBox']
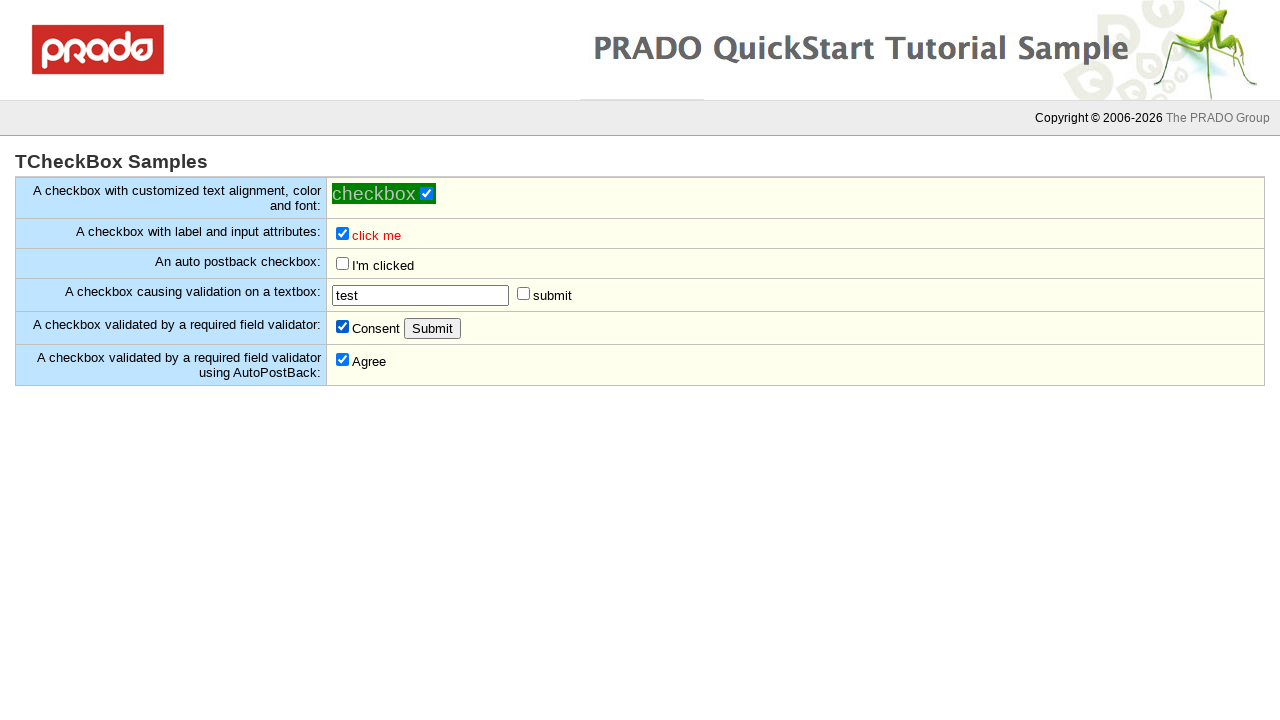

Clicked Submit button after checking required checkbox at (432, 328) on input[type='submit'][value='Submit']
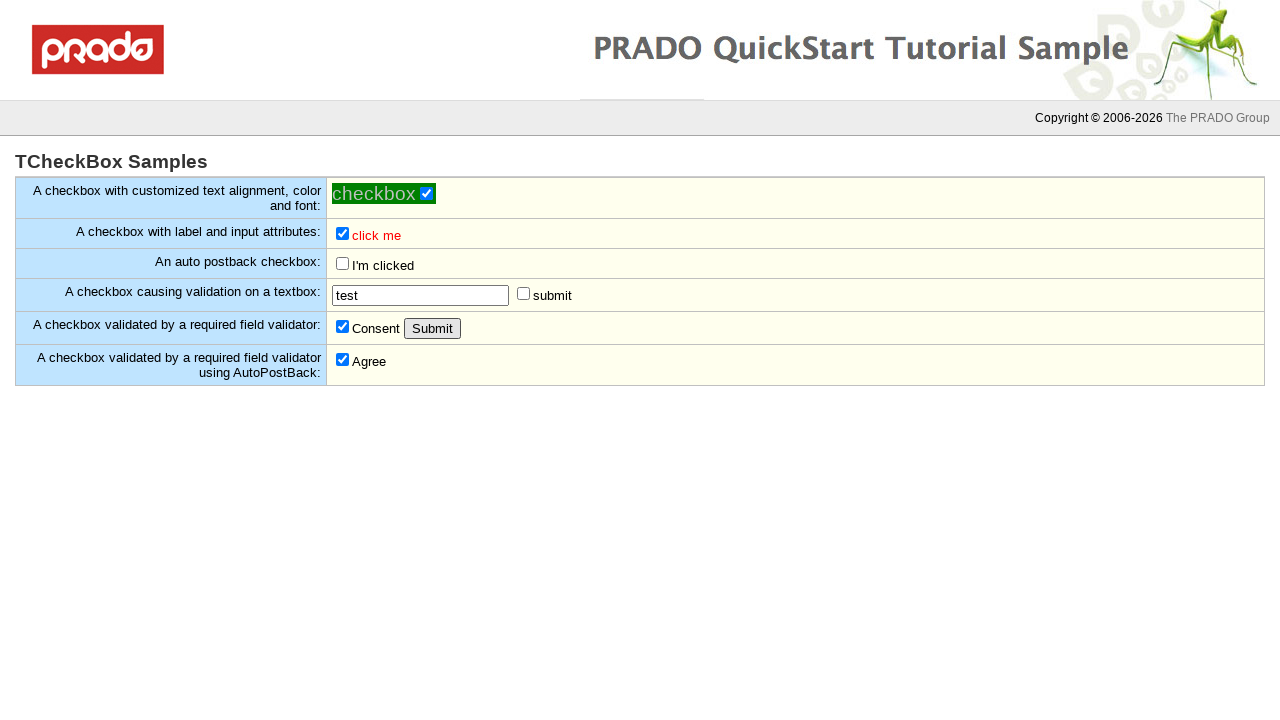

Waited for required field validator error to disappear
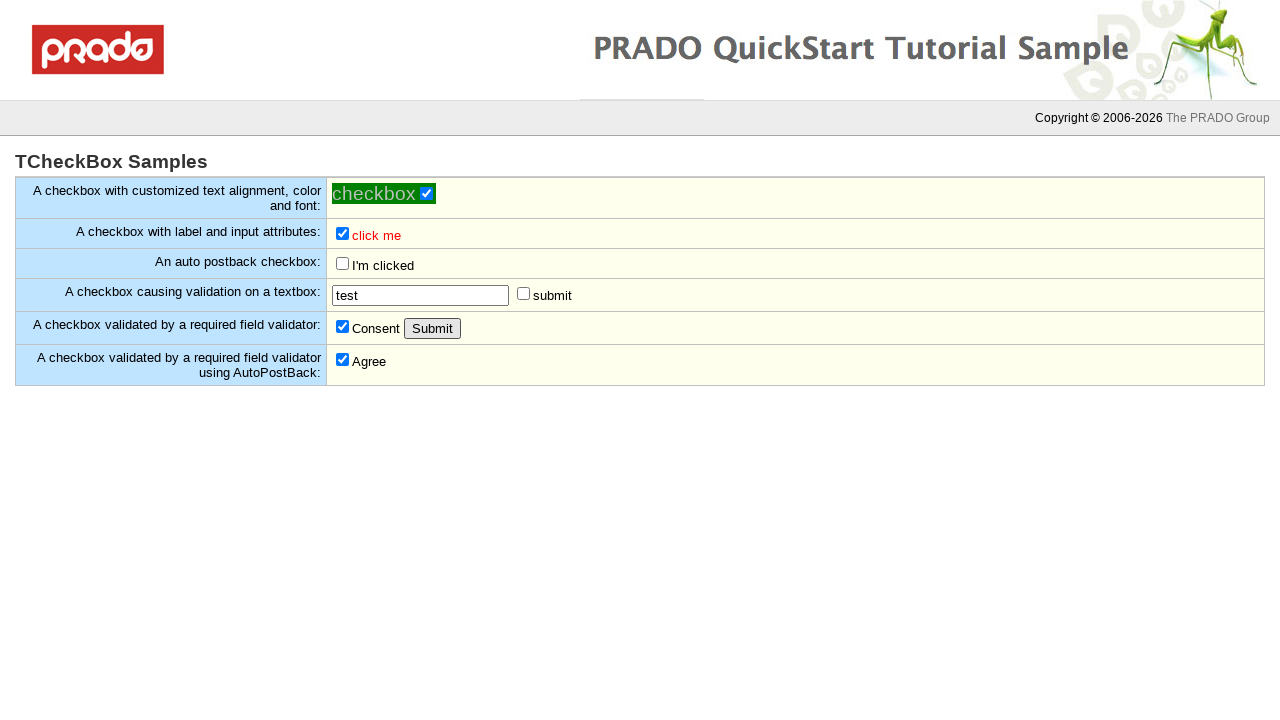

Verified AutoPostBack required field validator error is initially hidden
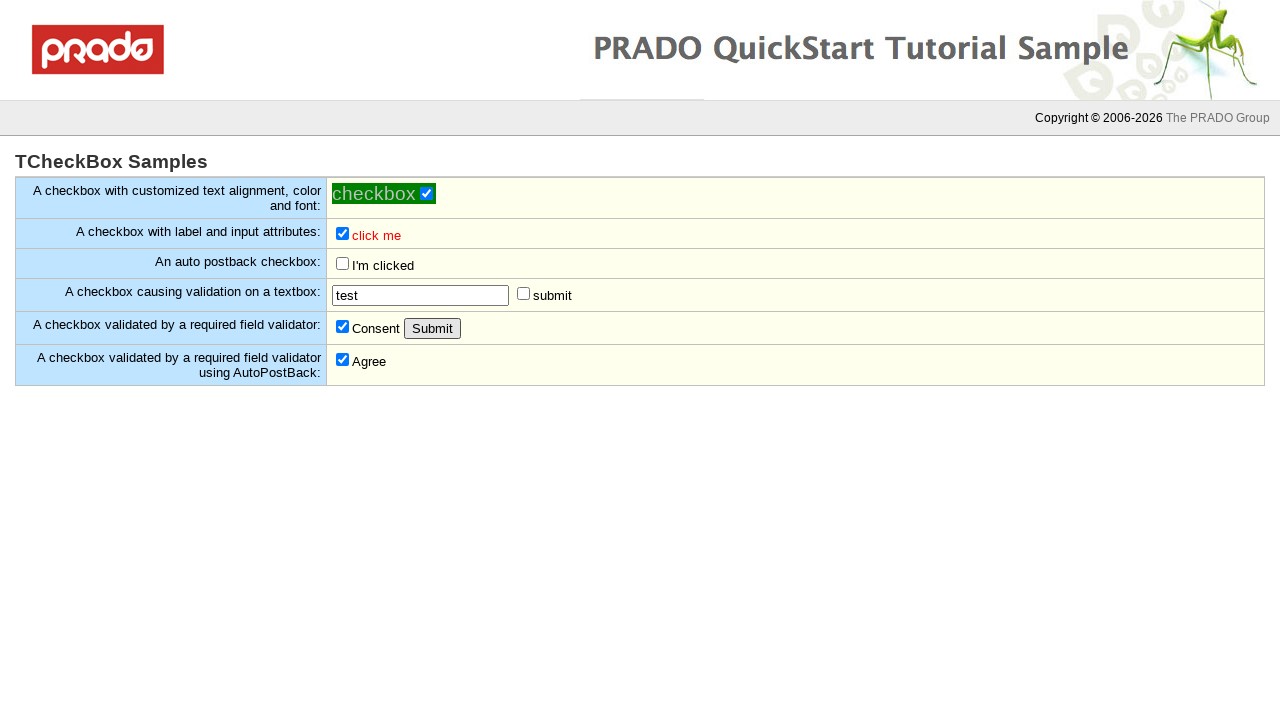

Clicked AutoPostBack required field checkbox at (342, 360) on input[name='ctl0\$body\$CheckBox2']
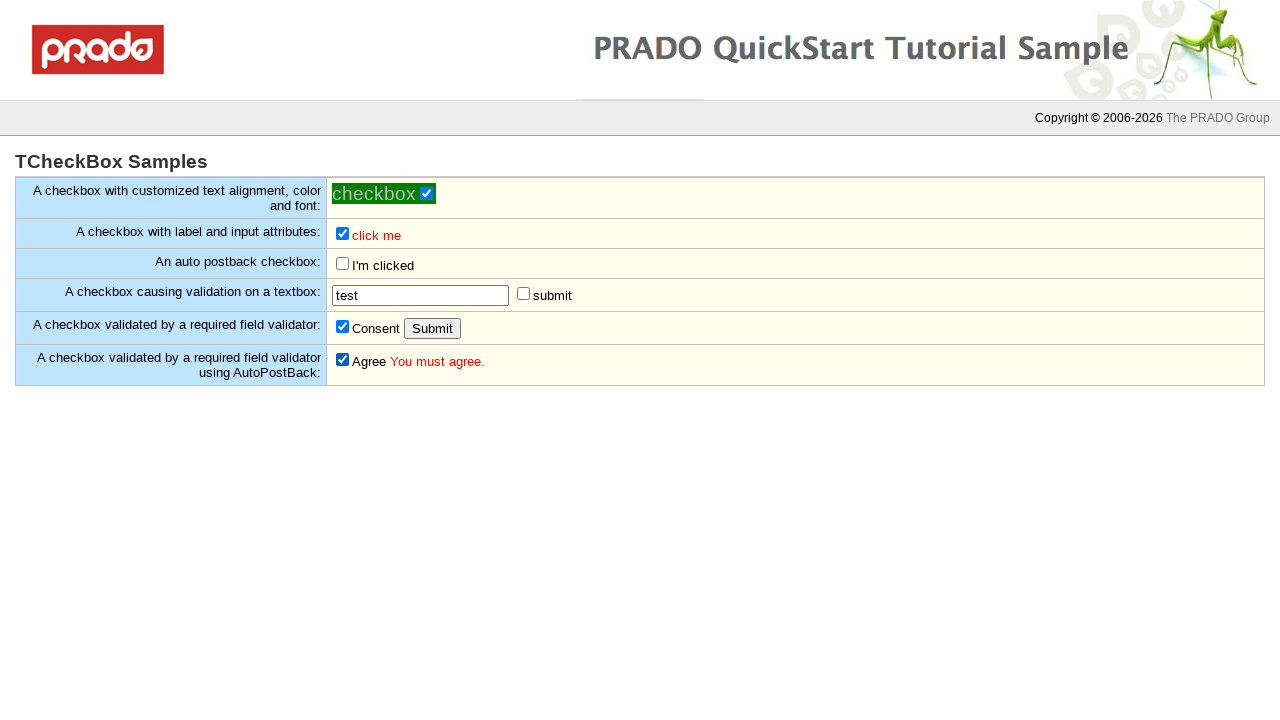

Waited for AutoPostBack required field validator error to appear
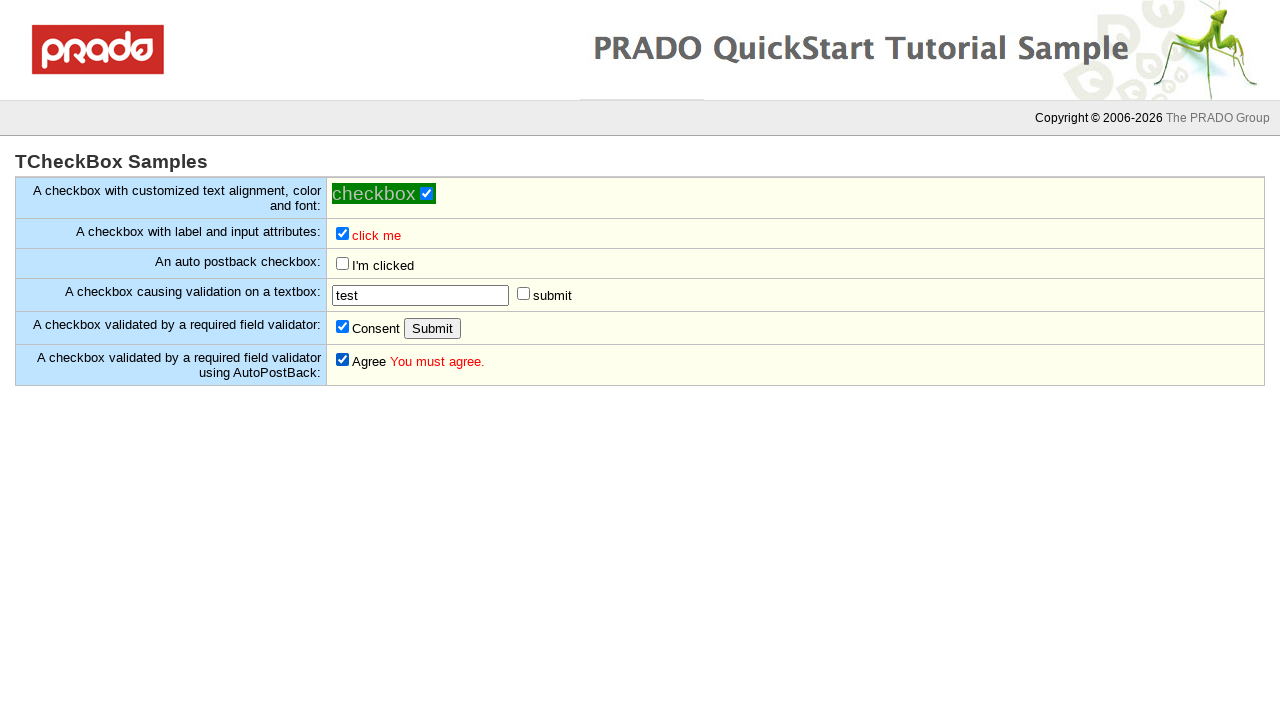

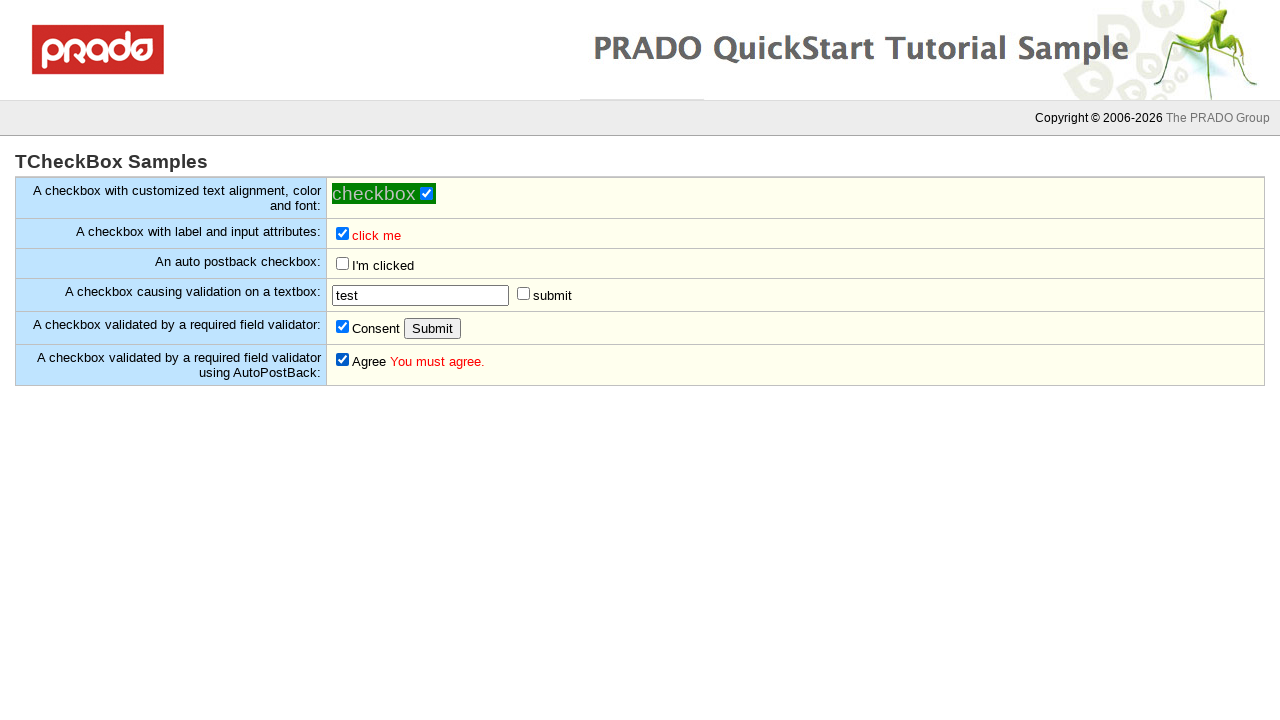